Navigates to a test blog page and counts the number of anchor (link) elements on the page to verify elements are present.

Starting URL: http://omayo.blogspot.com

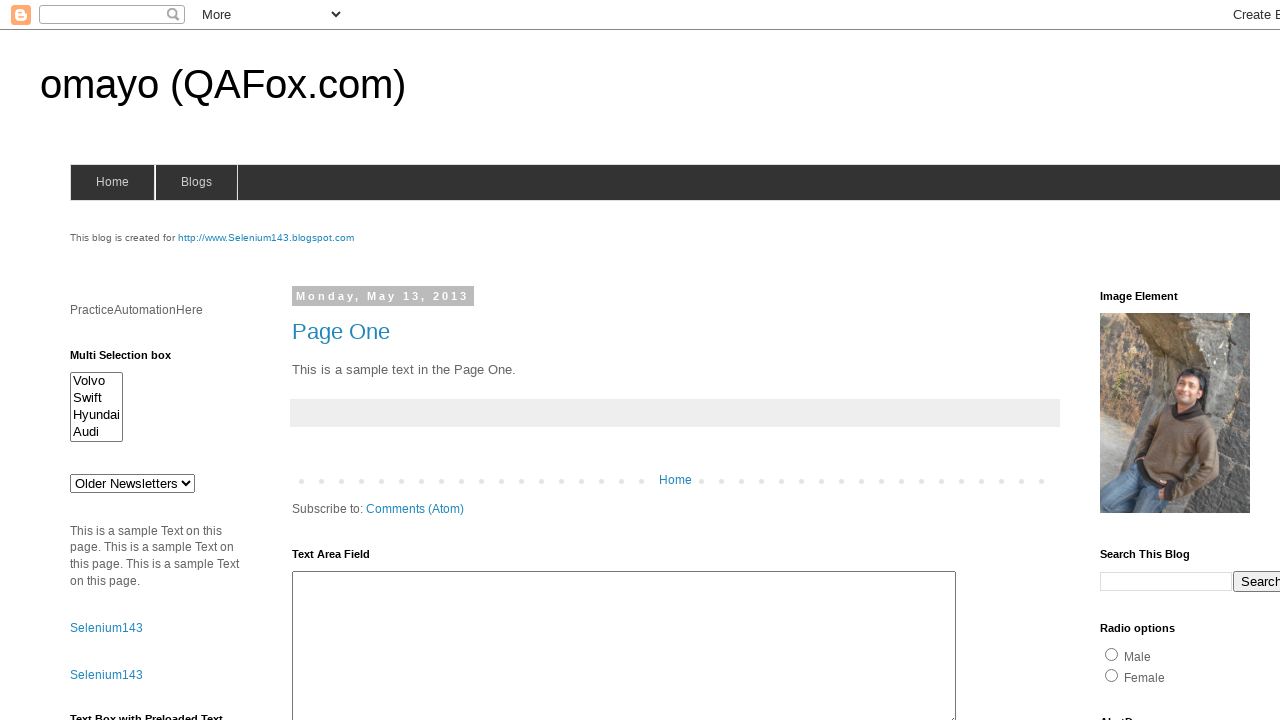

Navigated to http://omayo.blogspot.com
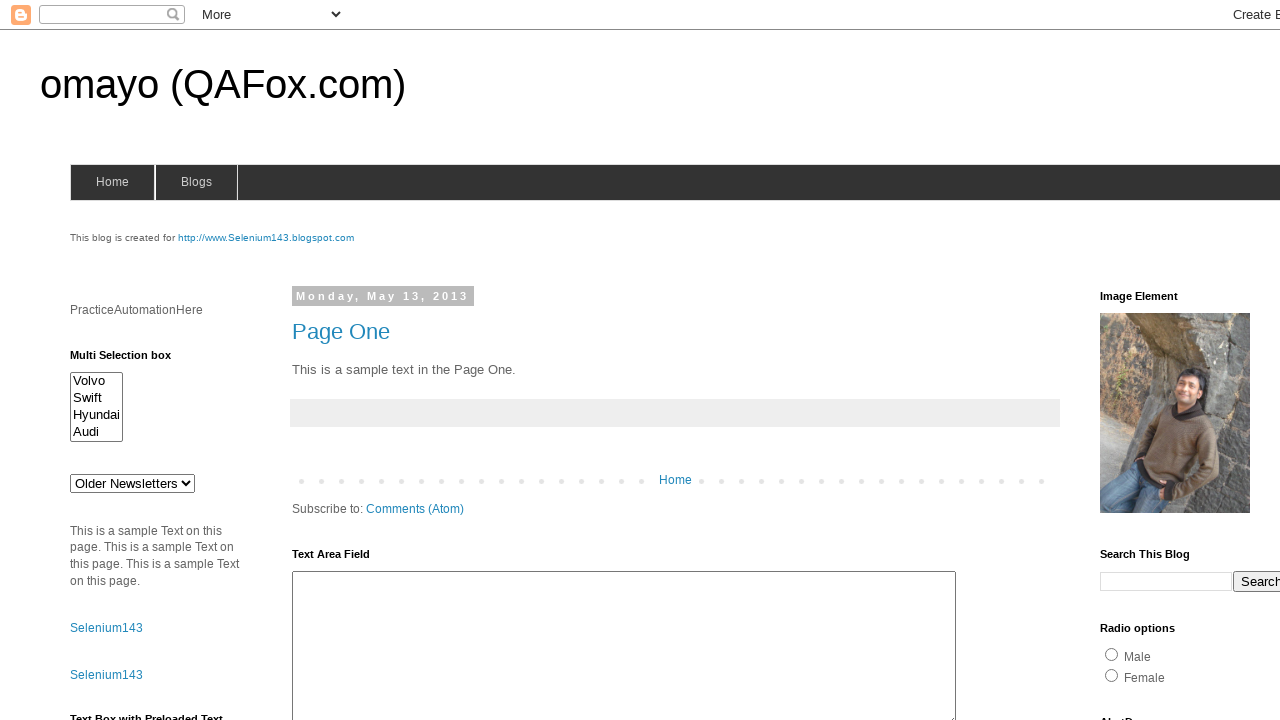

Page DOM content loaded
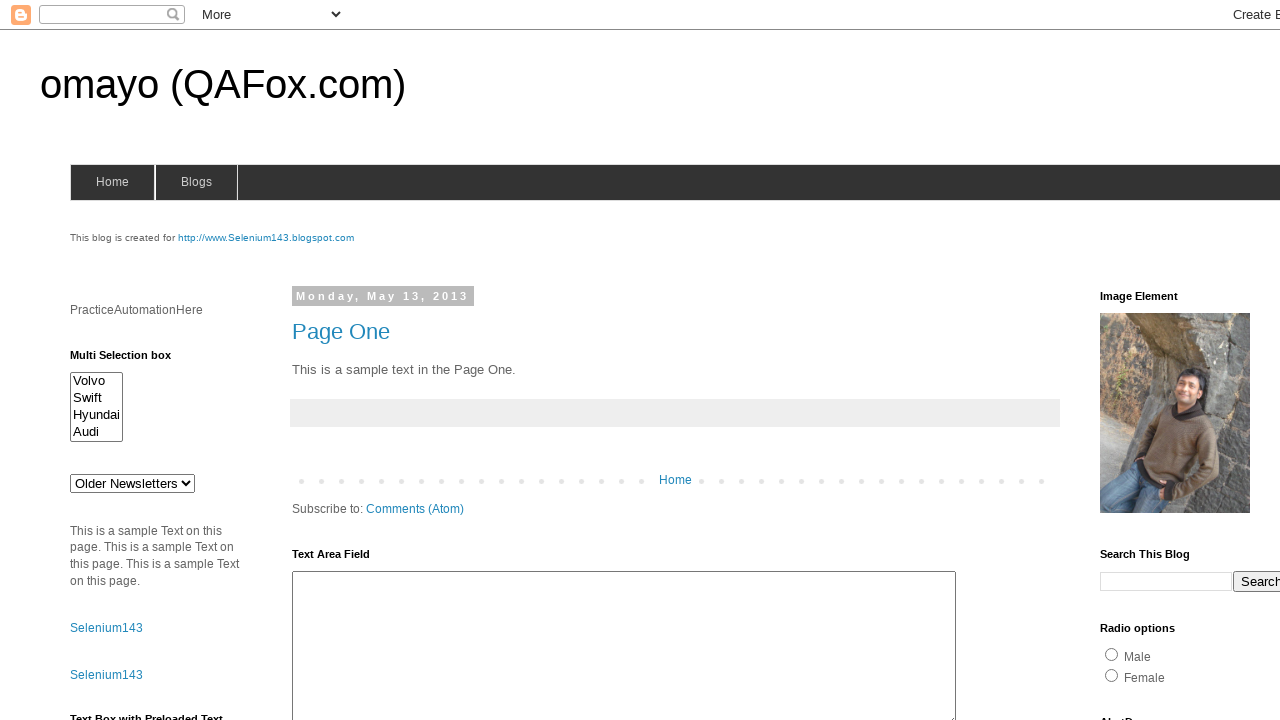

Located all anchor elements on the page
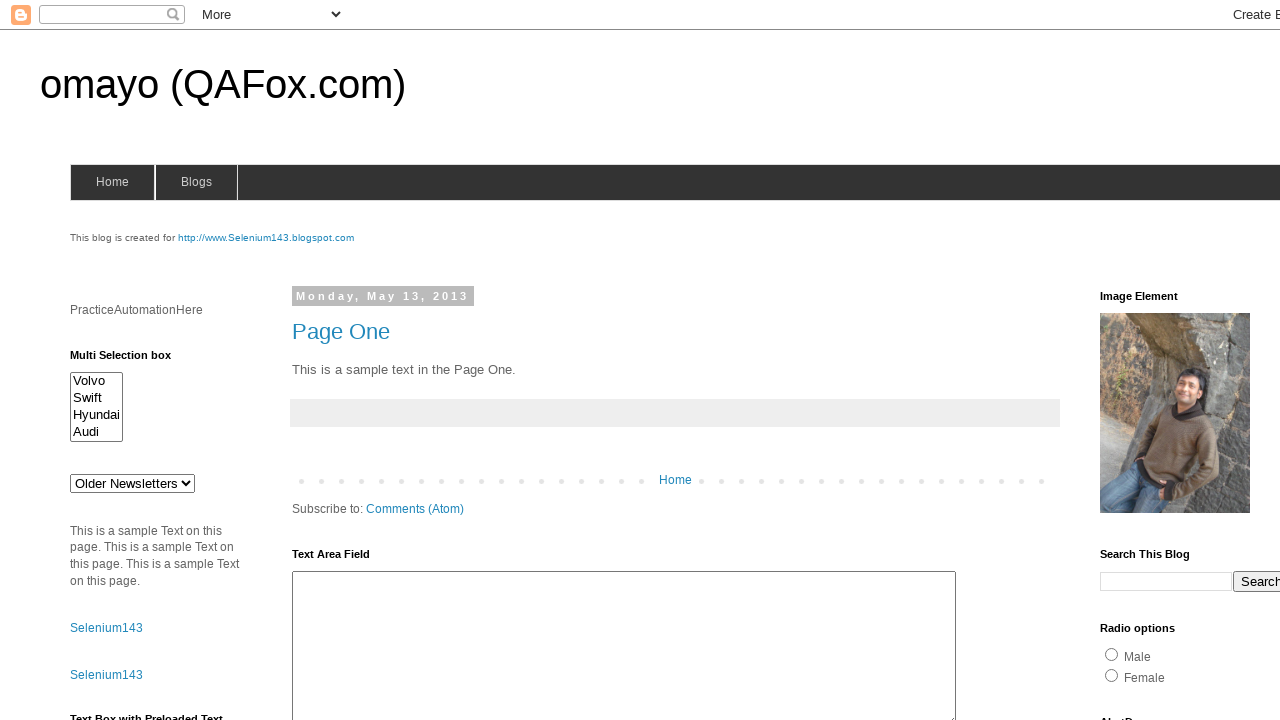

Counted 27 anchor (link) elements on the page
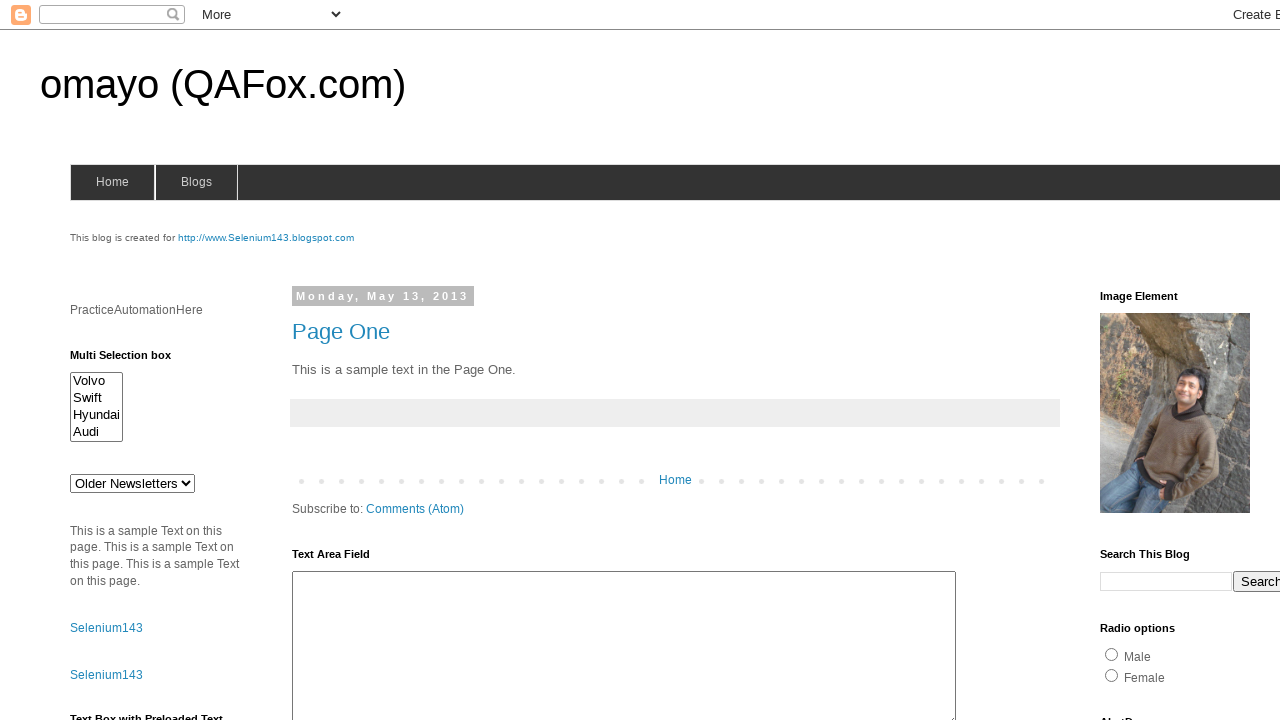

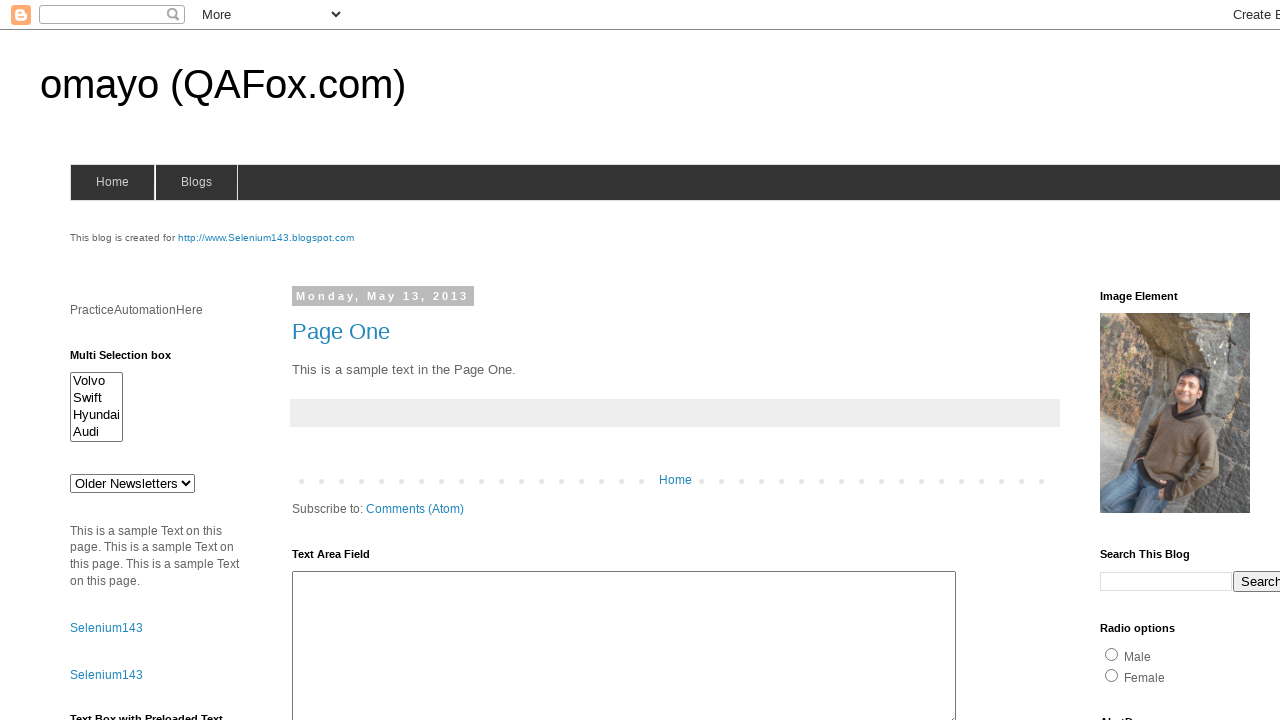